Navigates to a Selenium practice page and verifies that images with both src and alt attributes are present on the page.

Starting URL: https://selectorshub.com/xpath-practice-page/

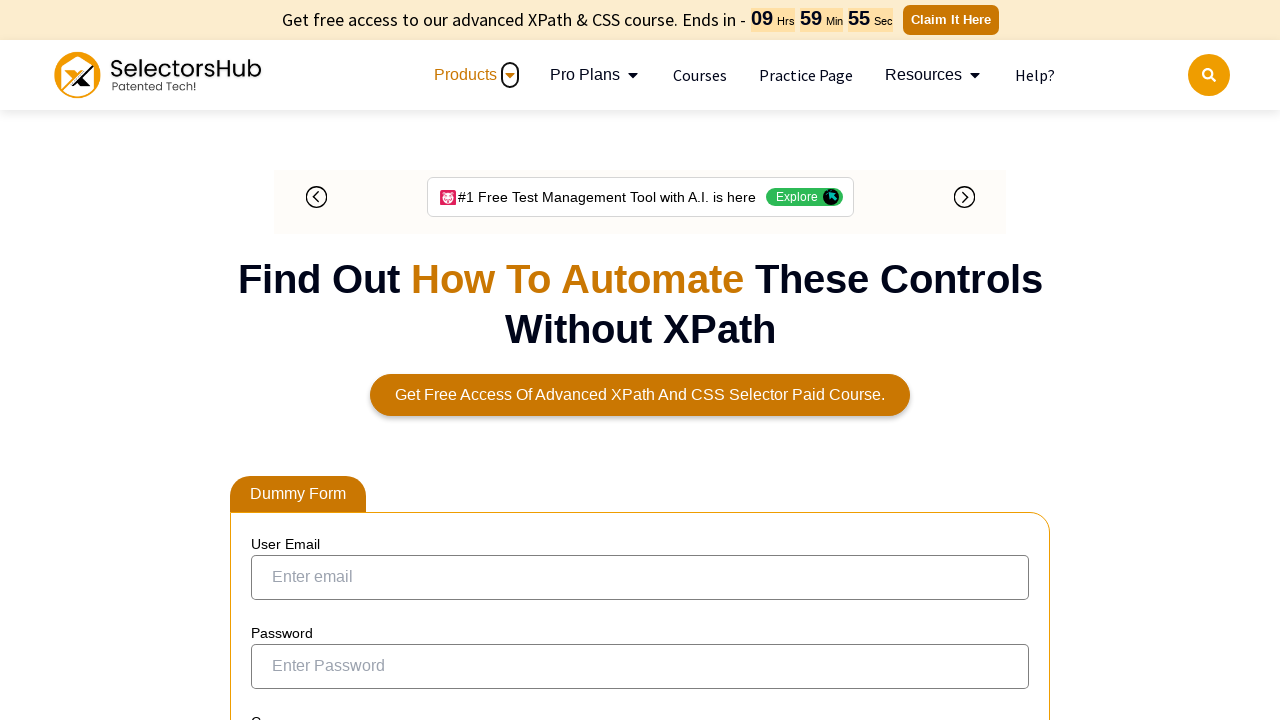

Navigated to Selenium practice page
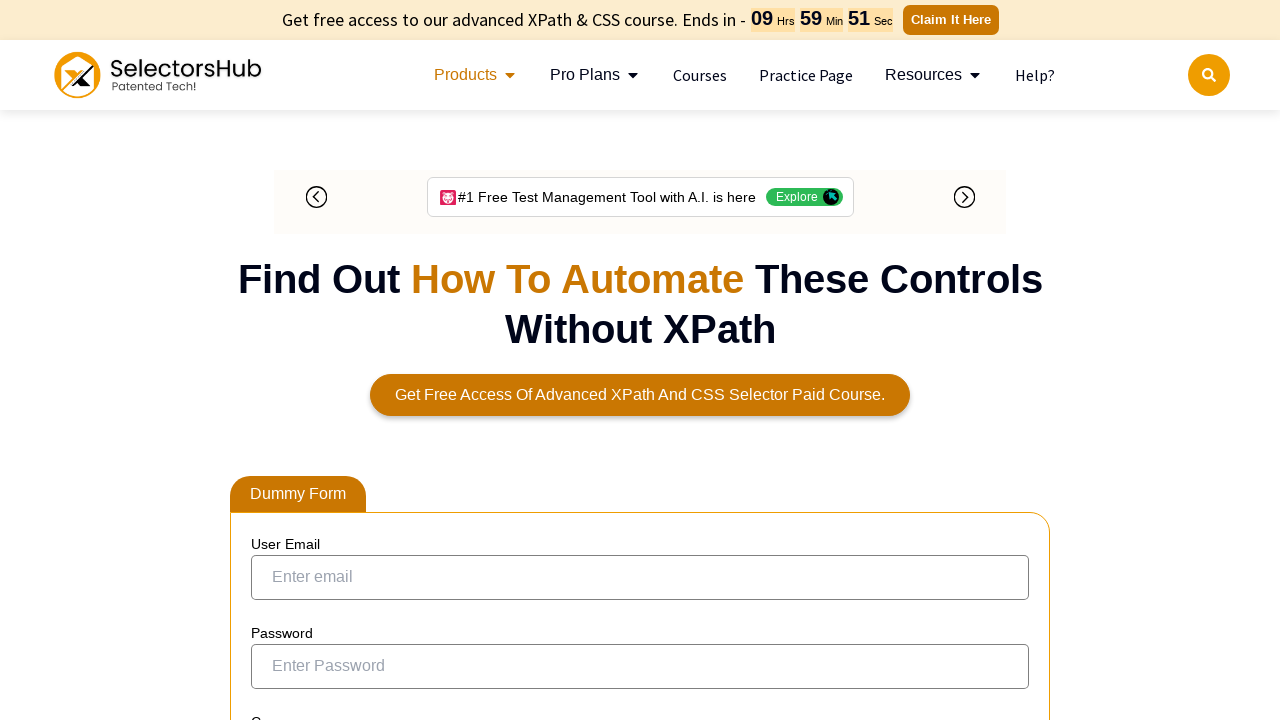

Waited for images with src and alt attributes to load
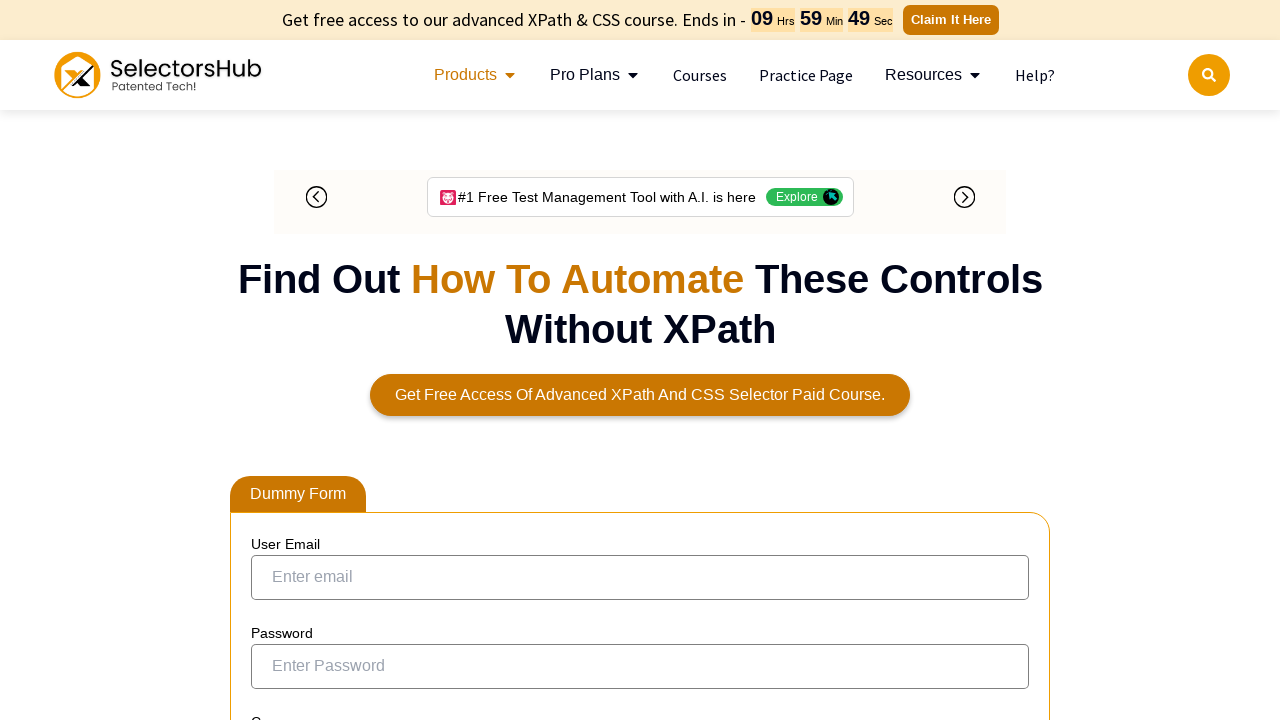

Located all images with src and alt attributes
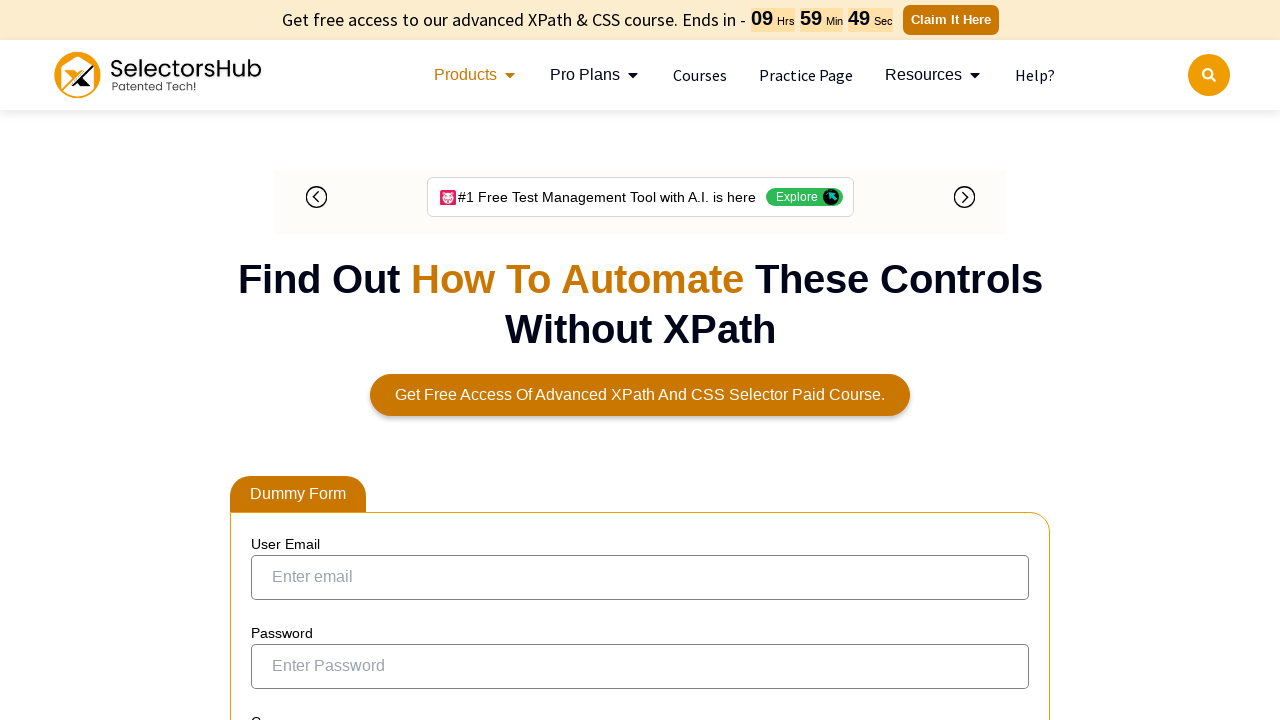

Verified that at least one image with src and alt attributes is present on the page
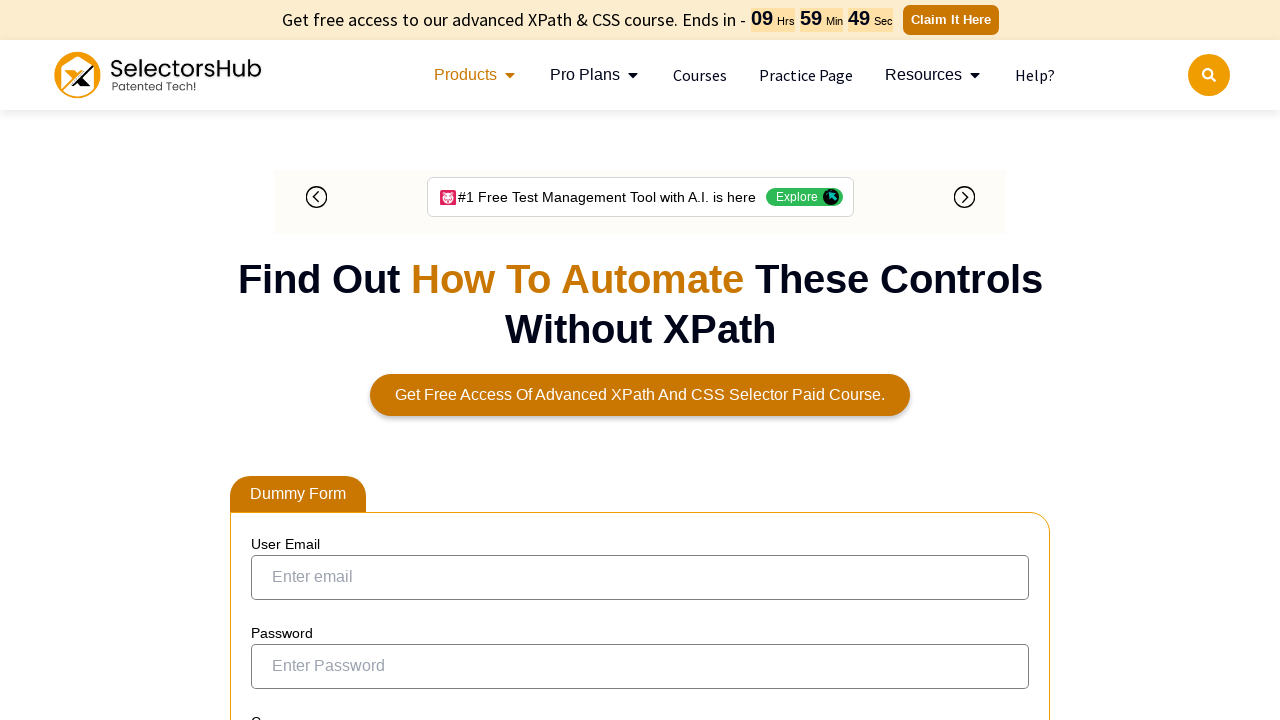

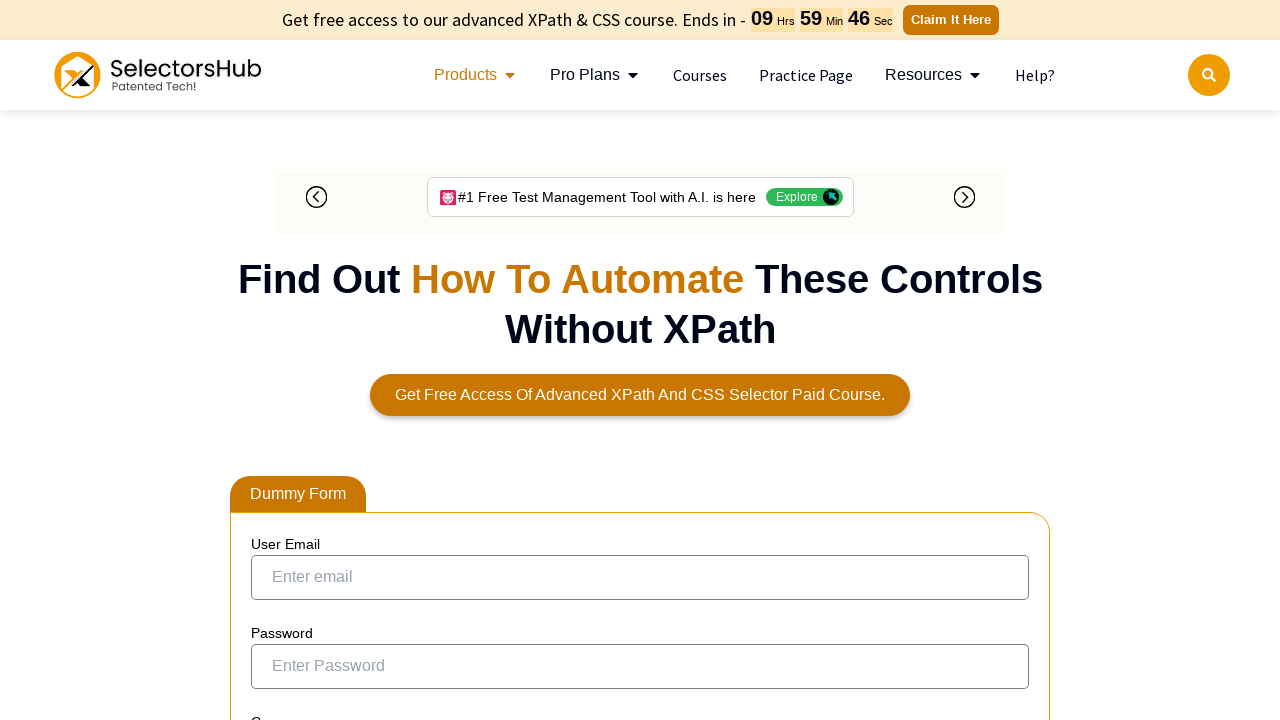